Tests an e-commerce shopping flow on GreenKart by adding multiple items (Cucumber, Capsicum, Raspberry, Walnuts) to cart, proceeding to checkout, applying a promo code, selecting a country, and placing an order.

Starting URL: https://rahulshettyacademy.com/seleniumPractise/#/

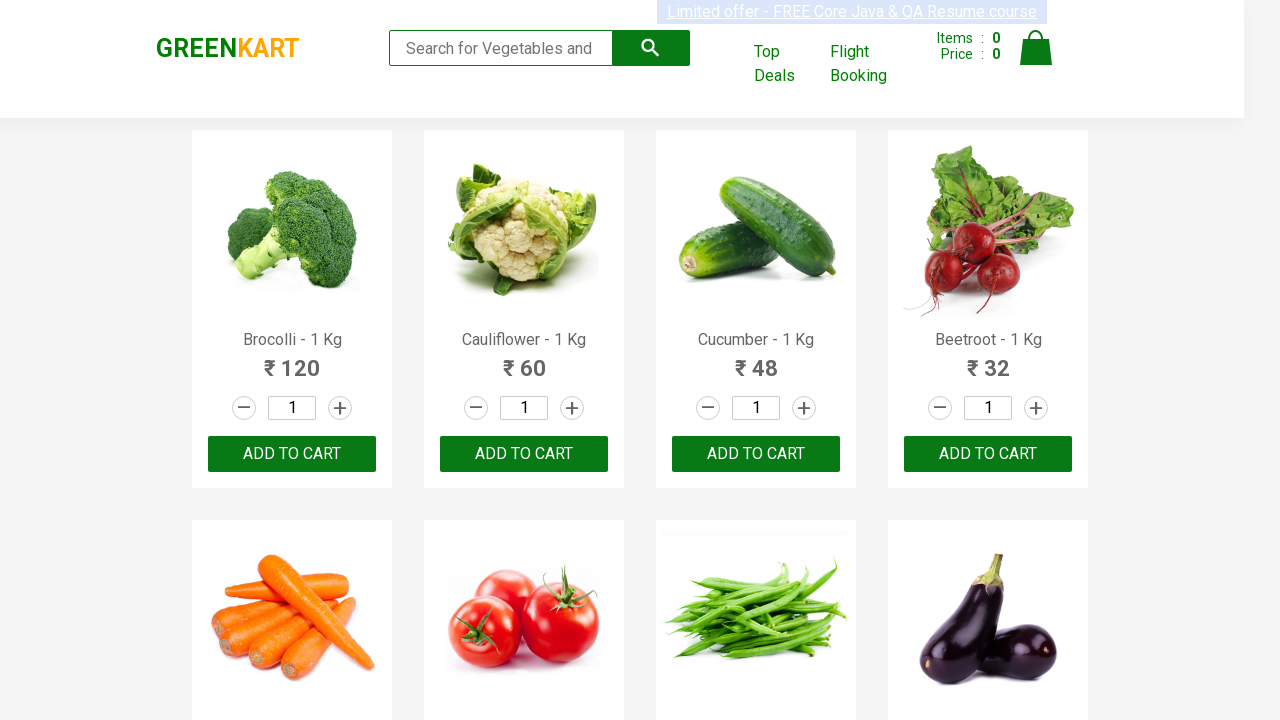

Waited for products to load on GreenKart
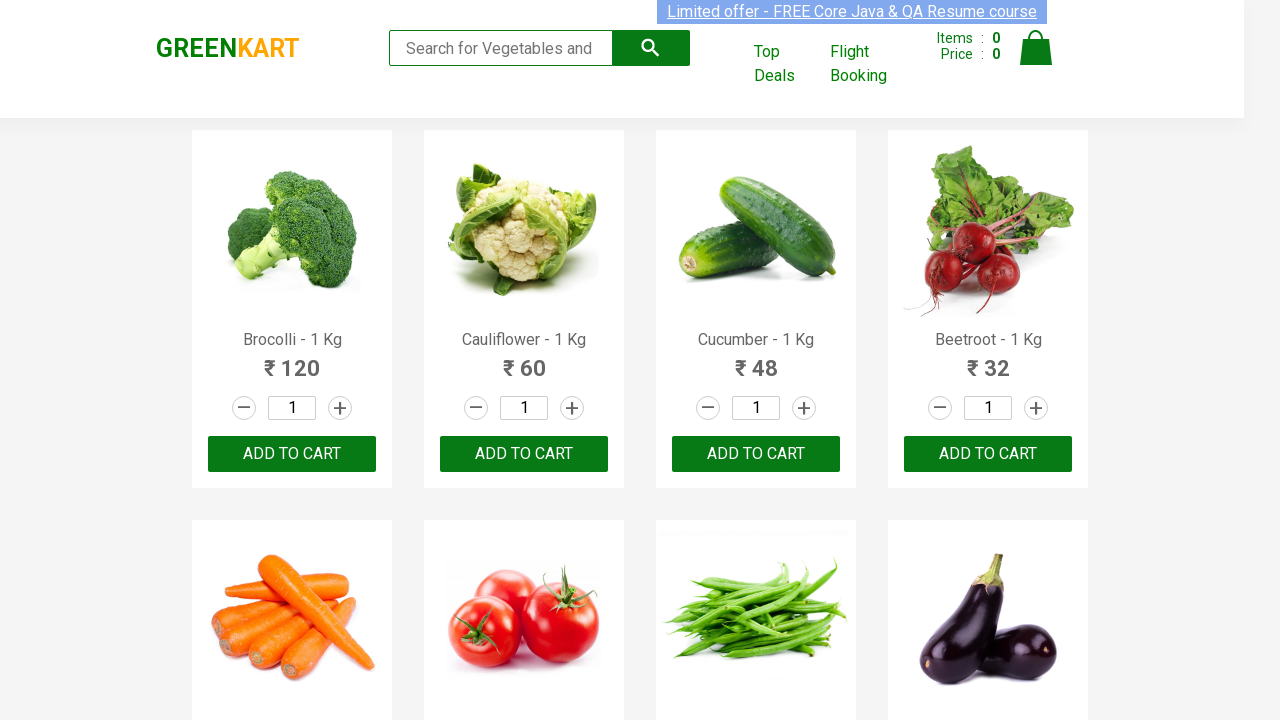

Added Cucumber to cart at (756, 454) on xpath=//div[@class='product-action']/button >> nth=2
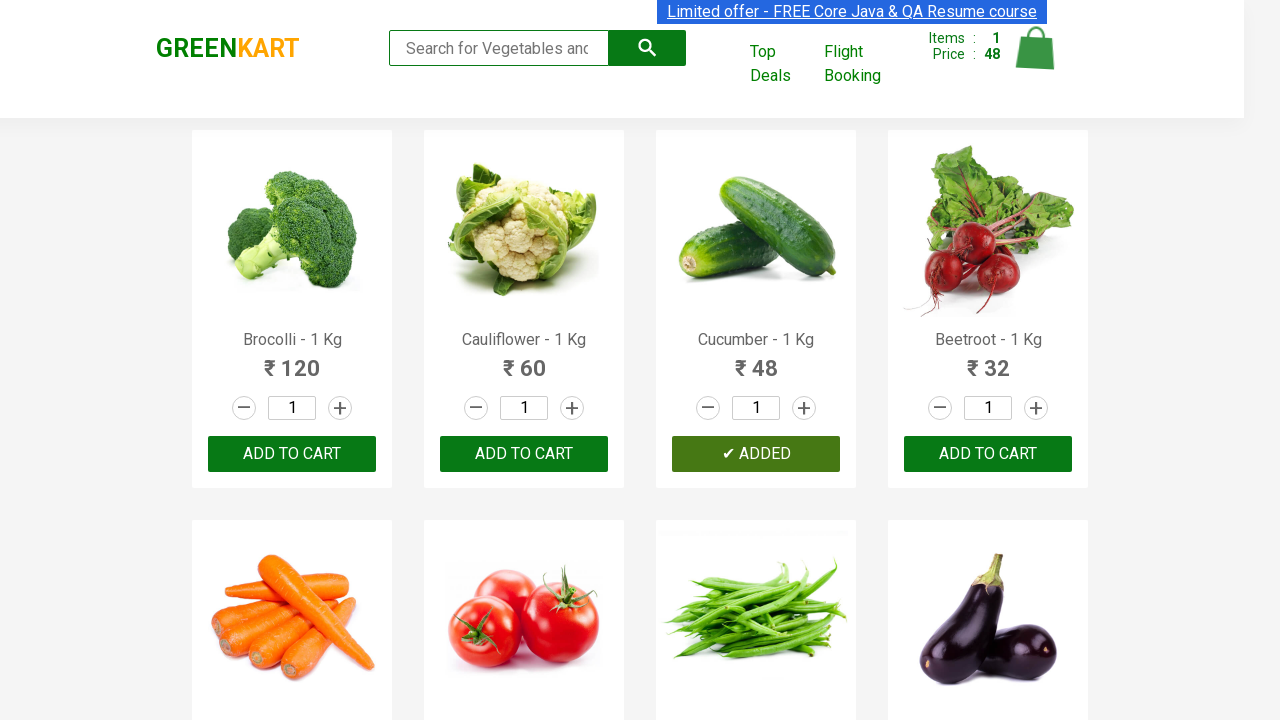

Added Capsicum to cart at (292, 360) on xpath=//div[@class='product-action']/button >> nth=8
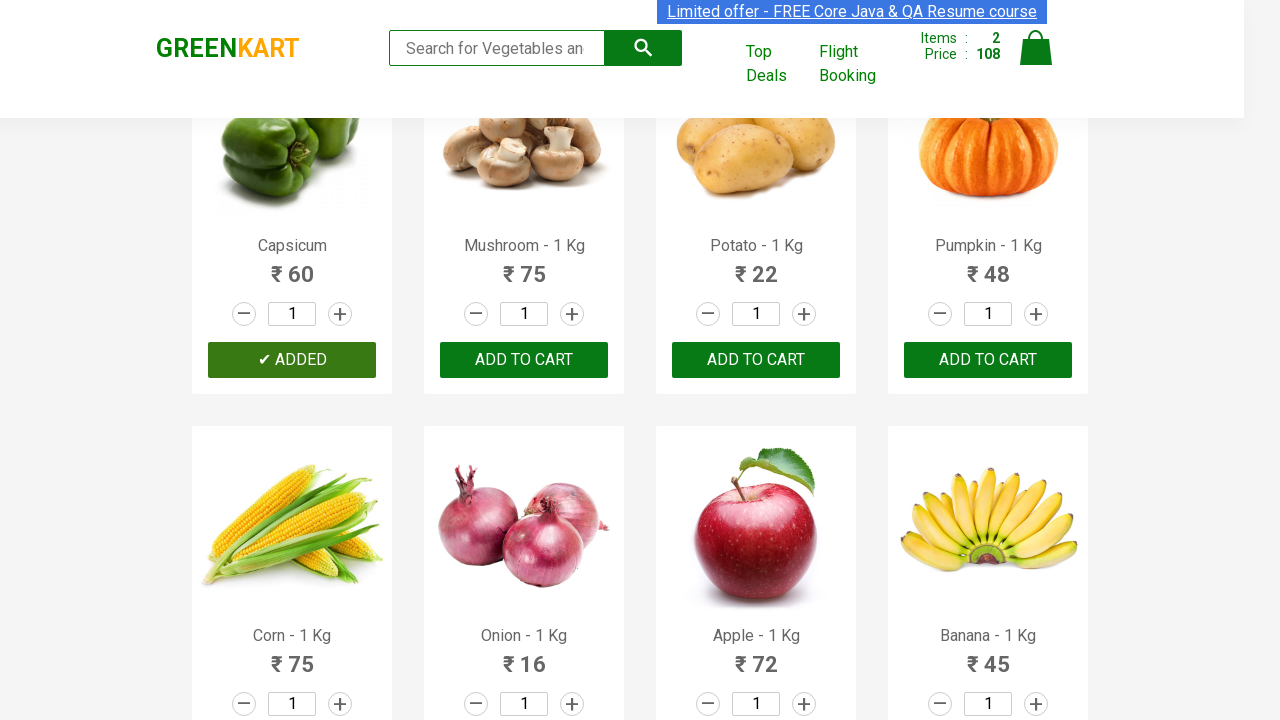

Added Raspberry to cart at (756, 360) on xpath=//div[@class='product-action']/button >> nth=22
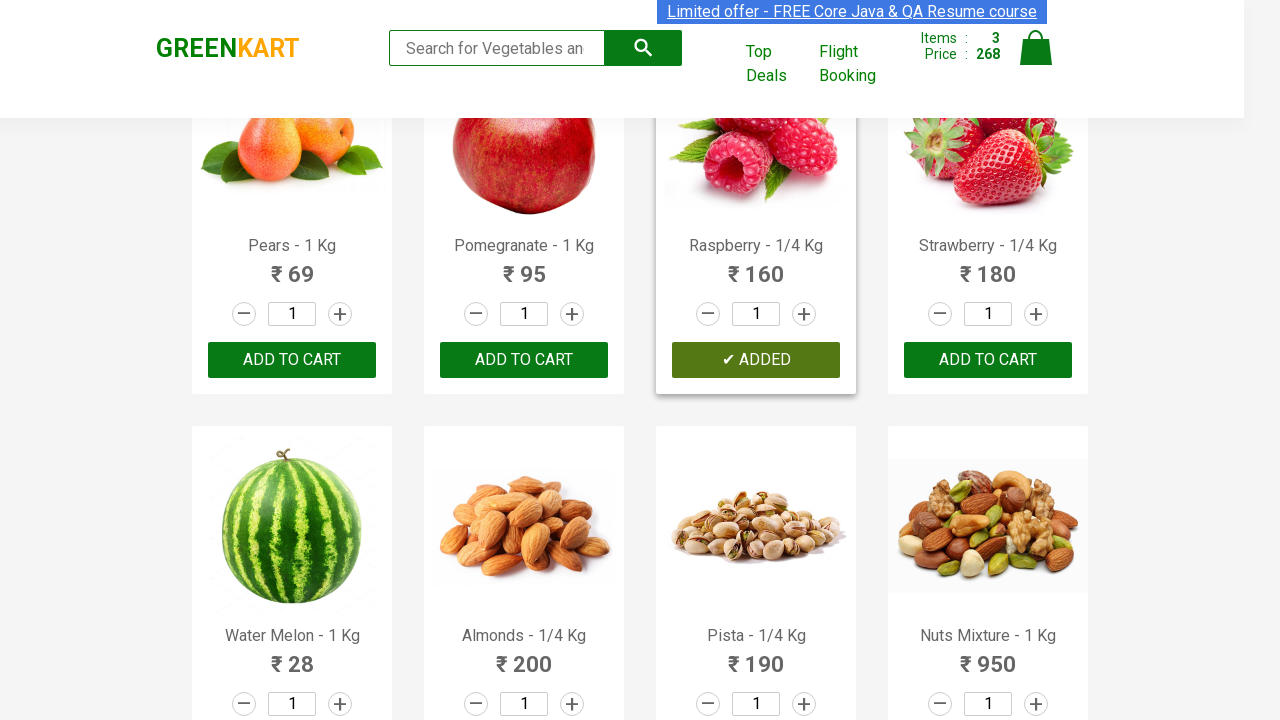

Added Walnuts to cart at (524, 569) on xpath=//div[@class='product-action']/button >> nth=29
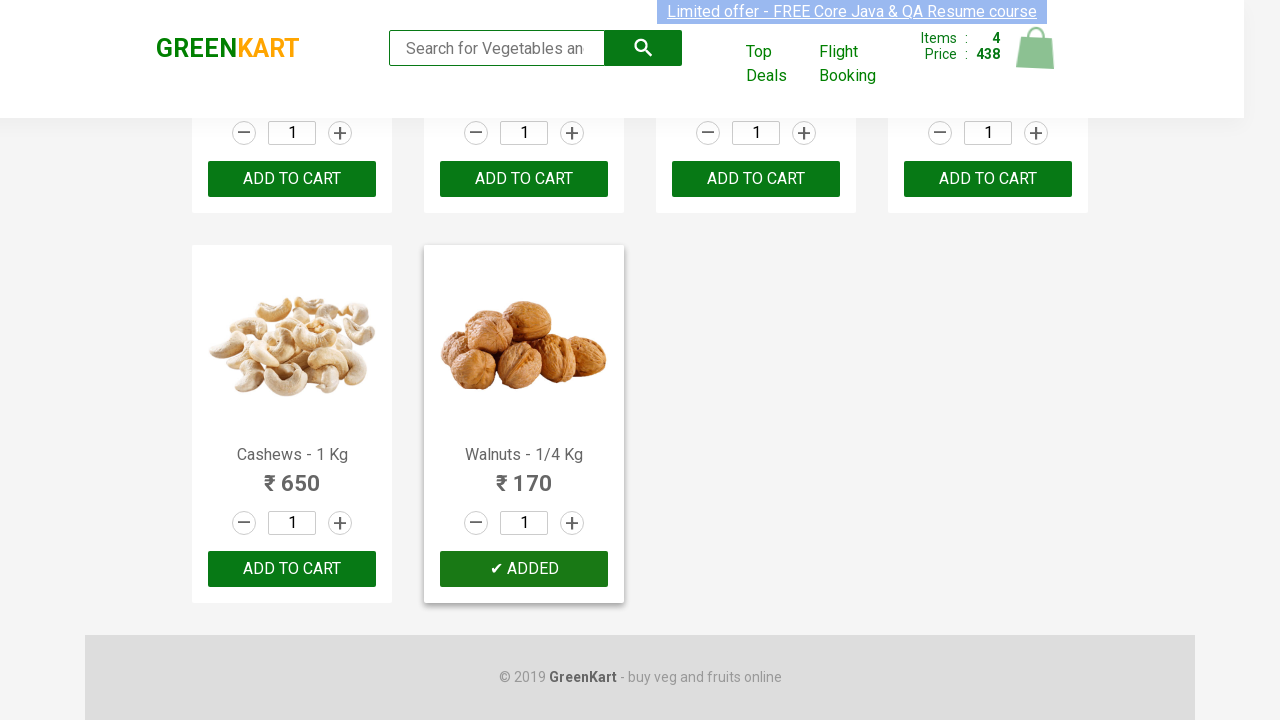

Clicked on cart icon to view cart at (1036, 48) on xpath=//img[@alt='Cart']
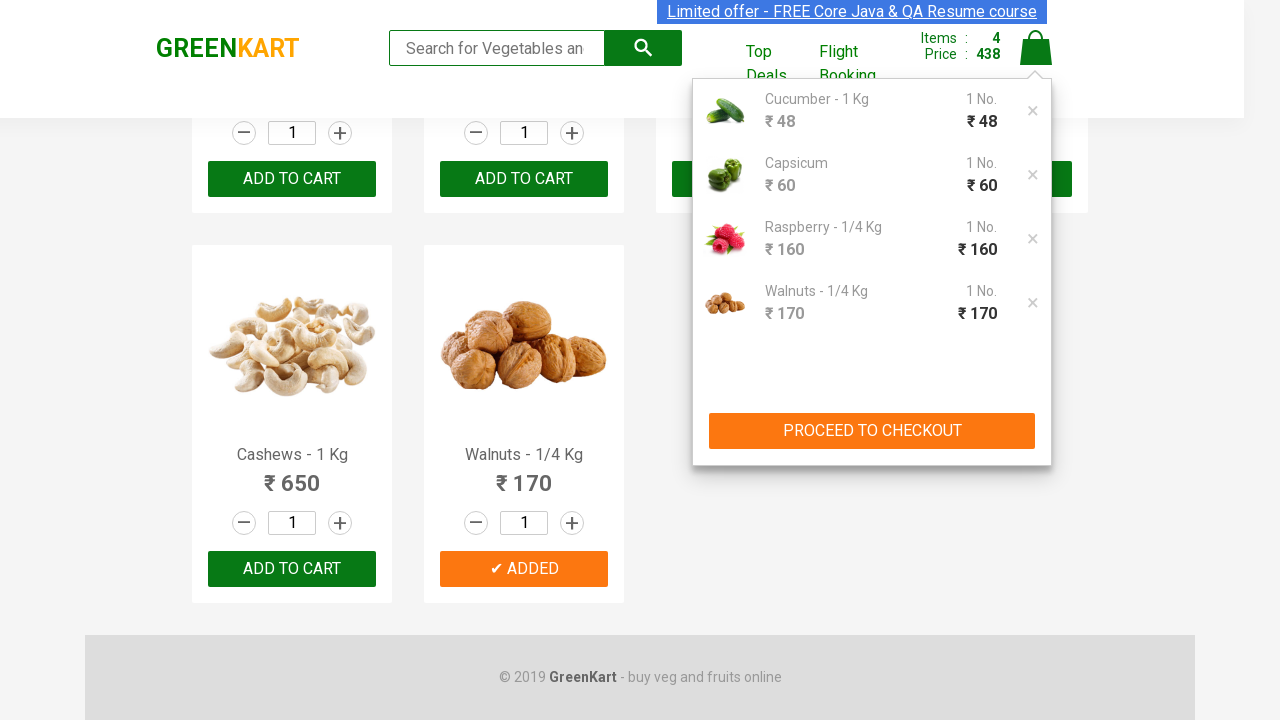

Clicked PROCEED TO CHECKOUT button at (872, 431) on xpath=//button[text()='PROCEED TO CHECKOUT']
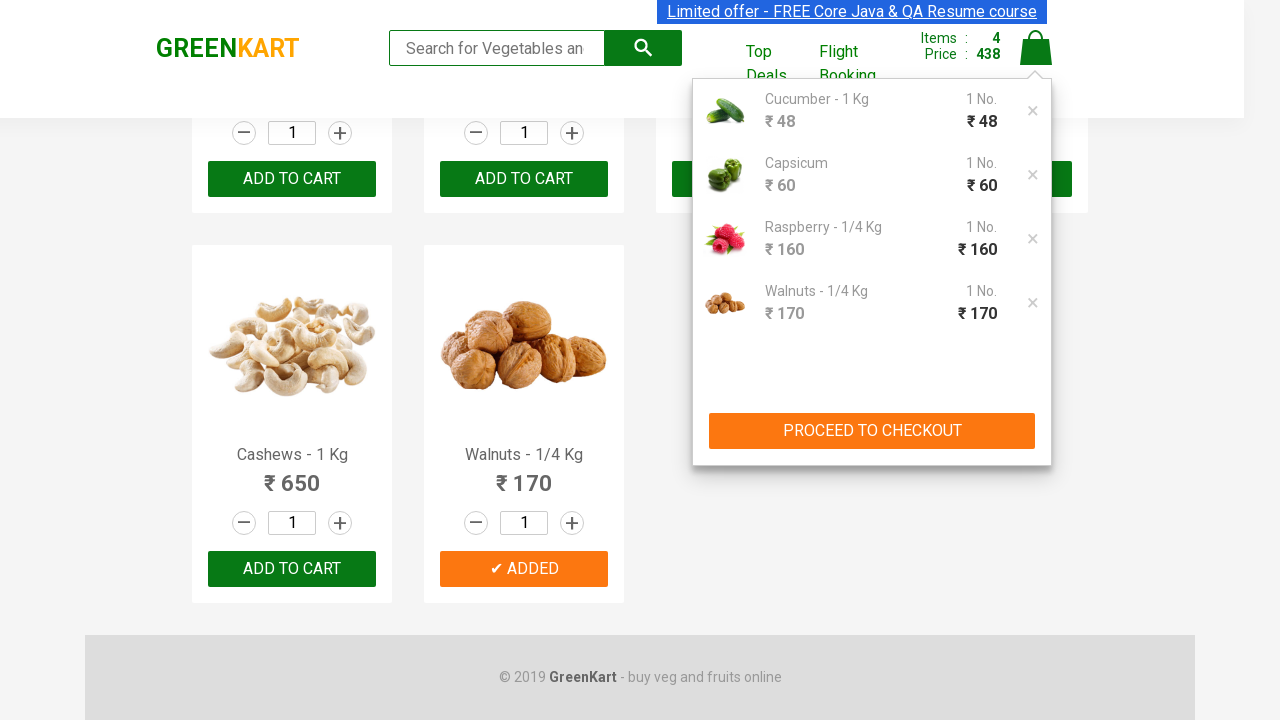

Promo code input field loaded
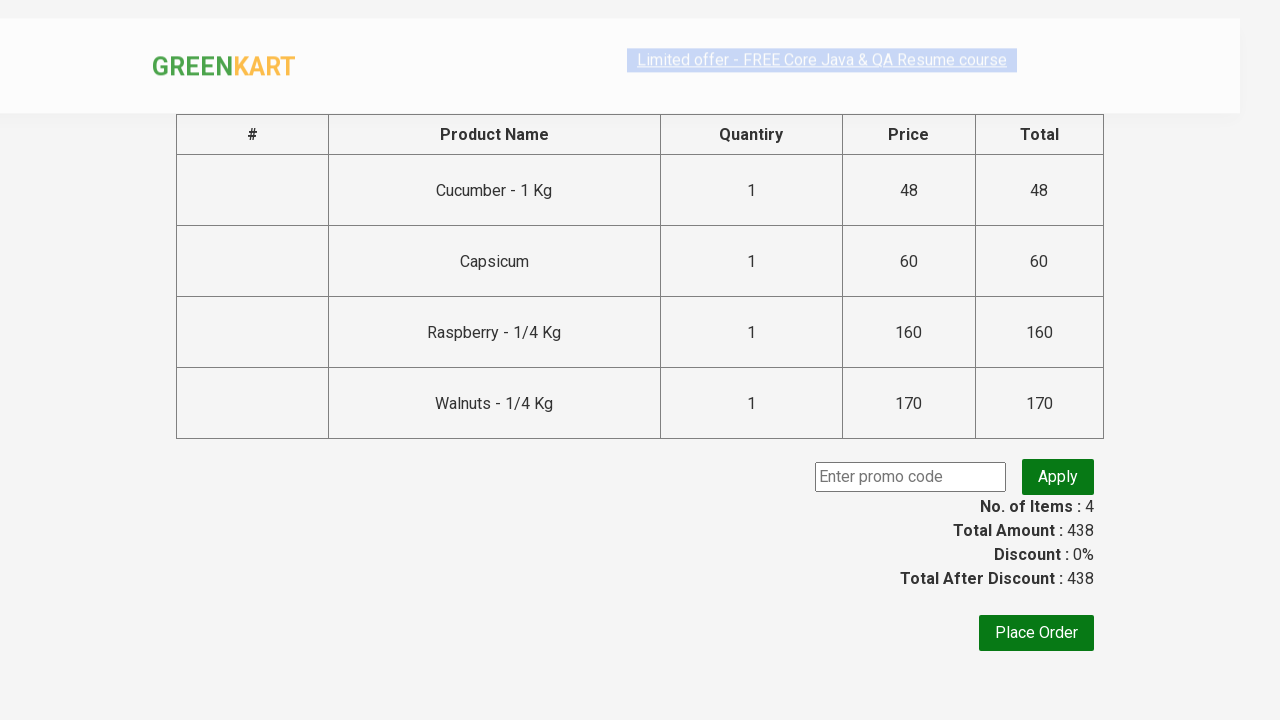

Entered promo code 'rahulshettyacademy' on //input[@placeholder='Enter promo code']
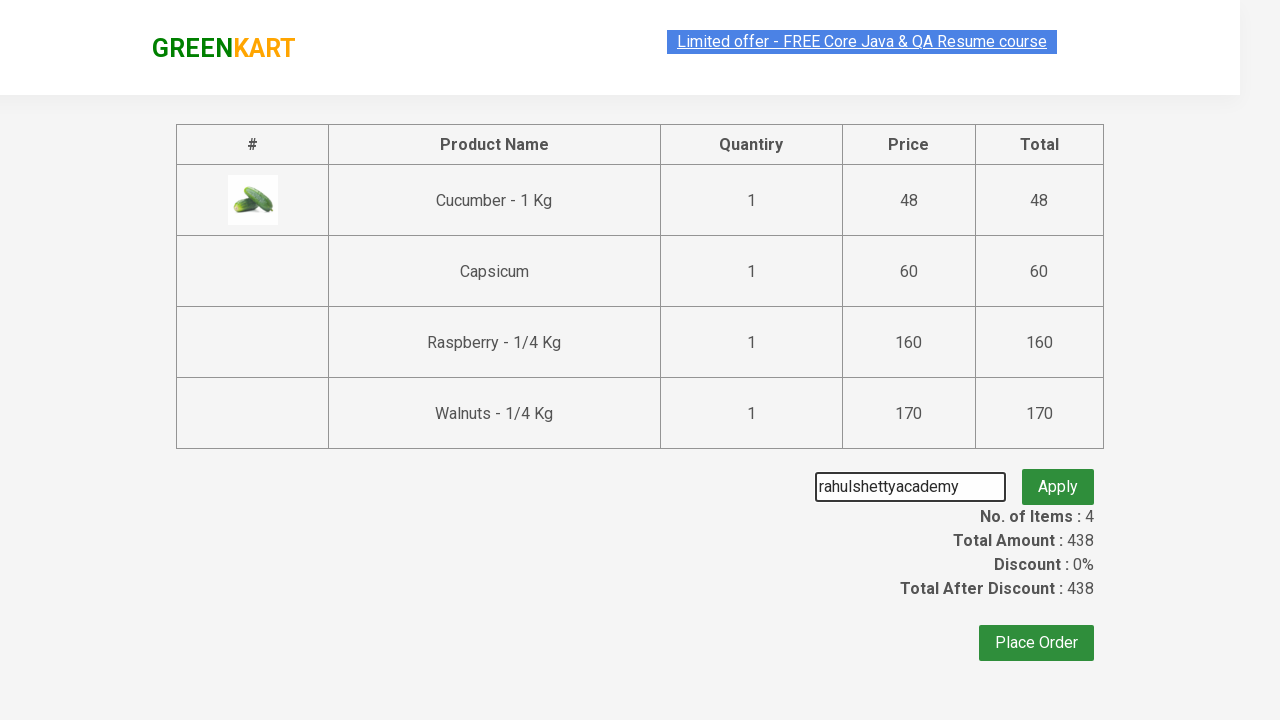

Clicked Apply button to apply promo code at (1058, 477) on xpath=//button[text()='Apply']
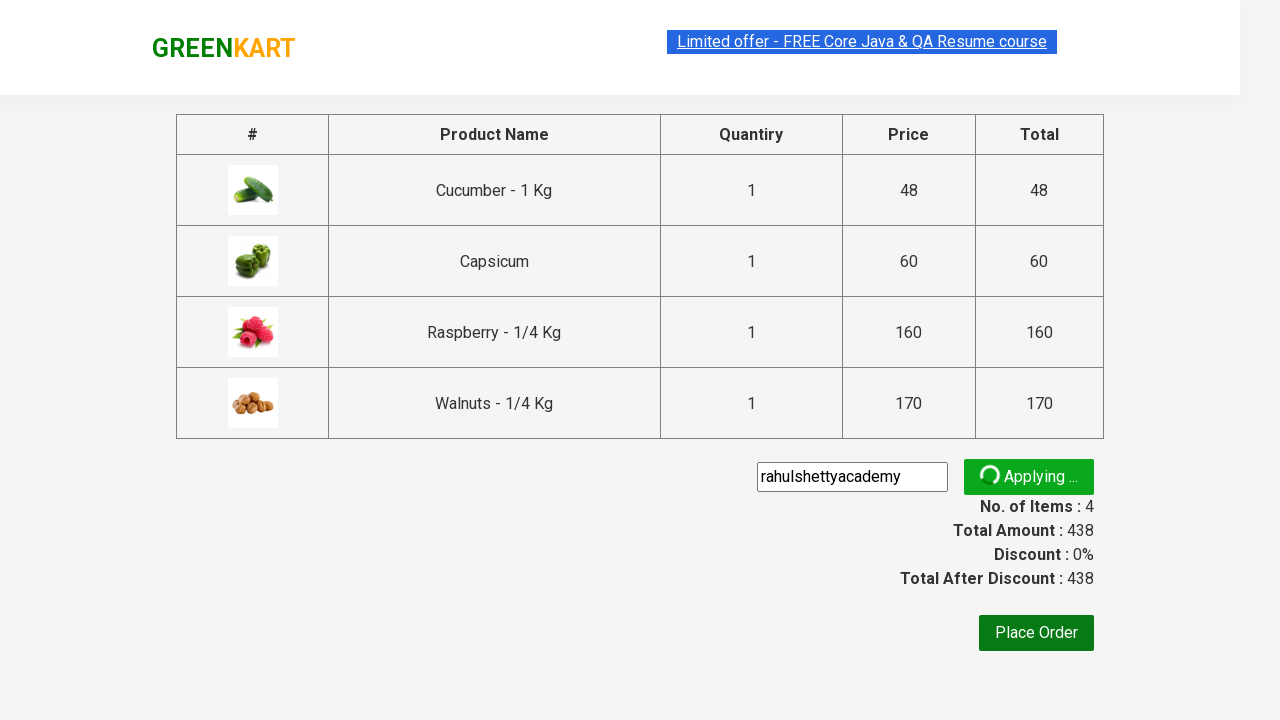

Promo code successfully applied
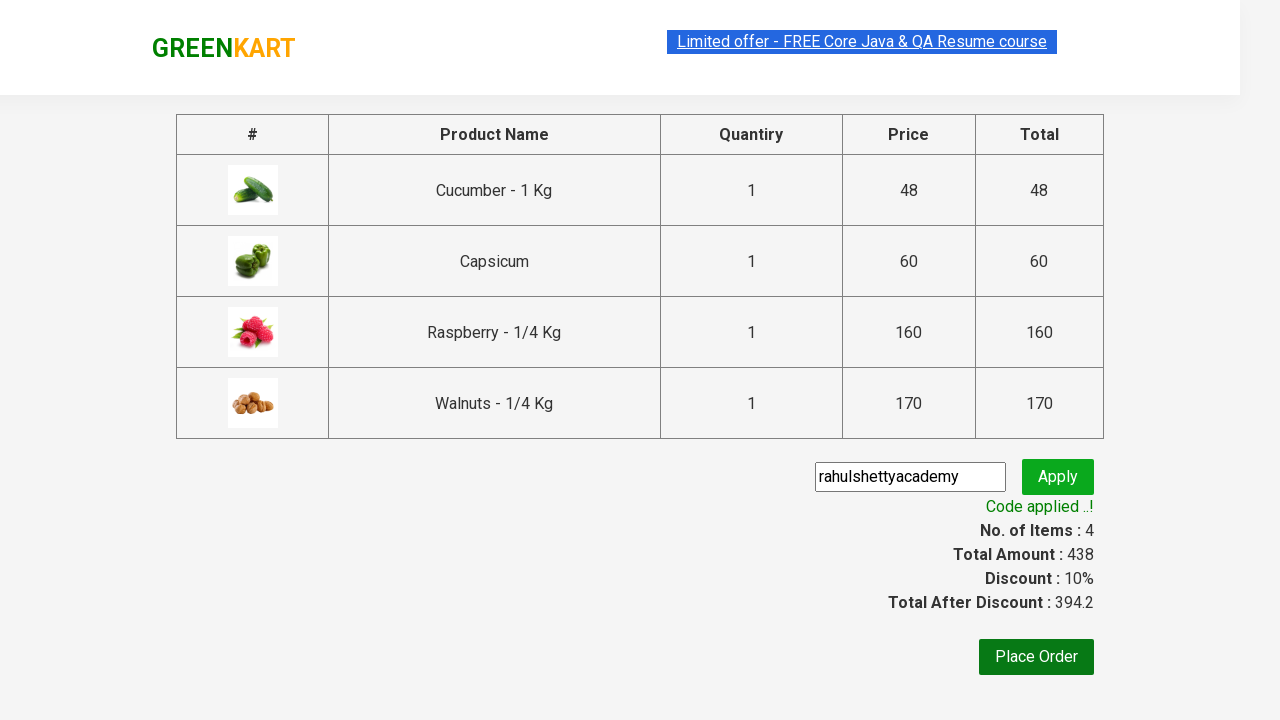

Clicked Place Order button at (1036, 657) on xpath=//button[text()='Place Order']
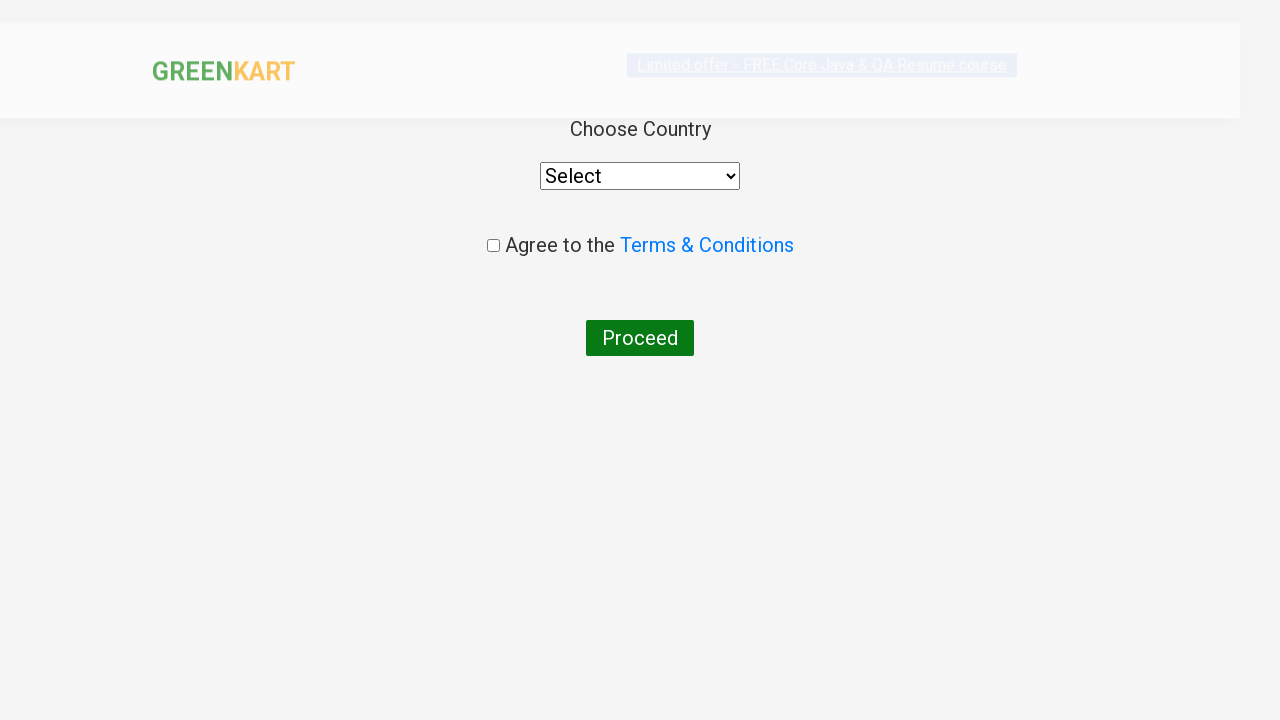

Selected 'India' from country dropdown on select
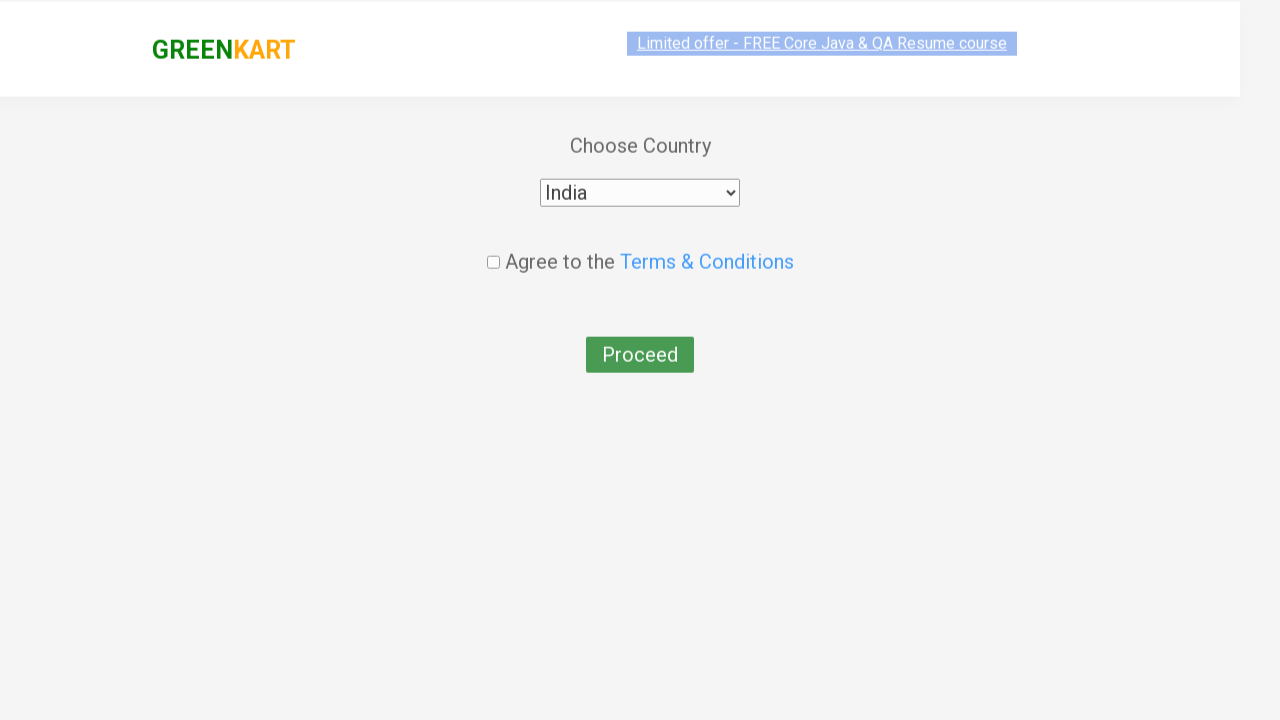

Checked the agreement checkbox at (493, 246) on xpath=//input[@class='chkAgree']
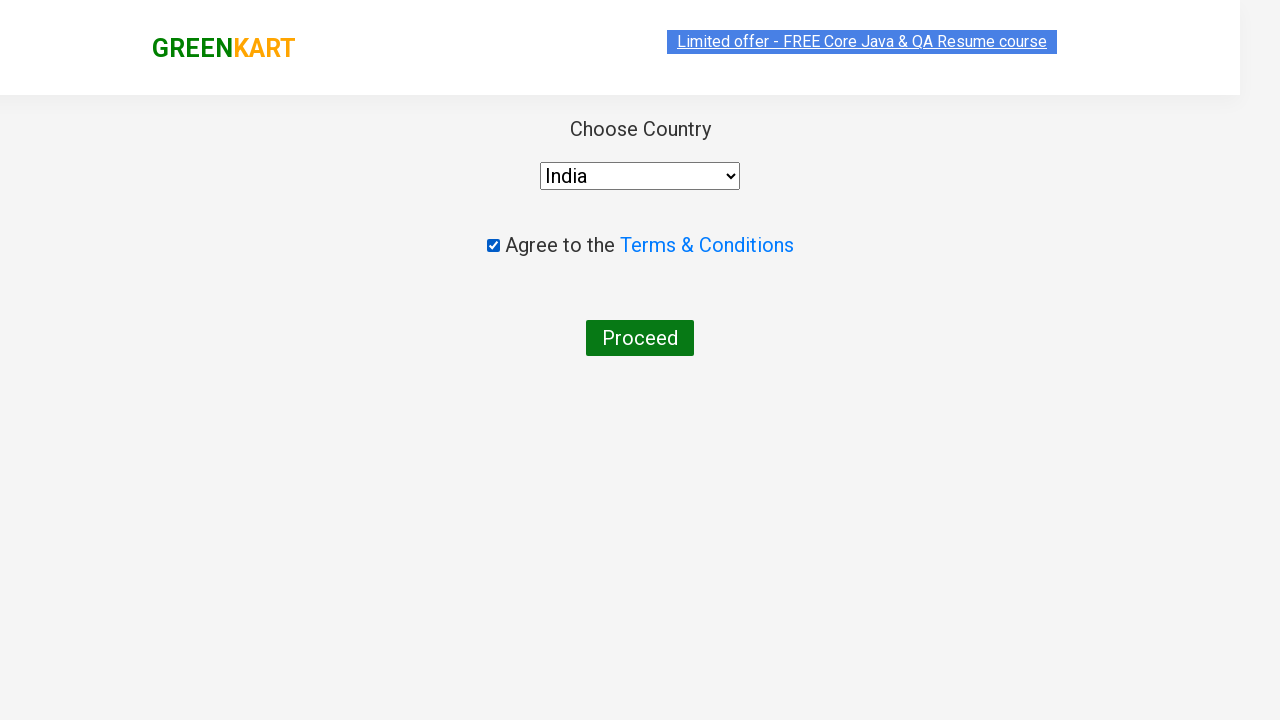

Clicked Proceed button to complete order at (640, 338) on xpath=//button[text()='Proceed']
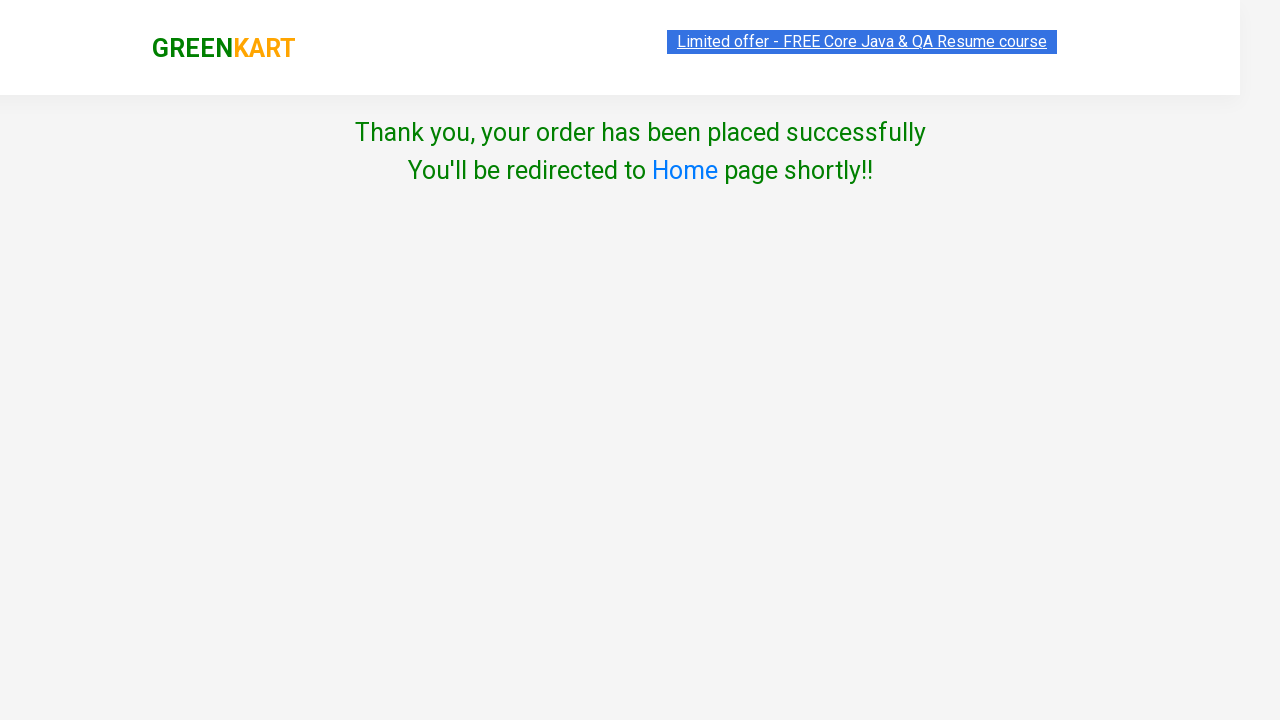

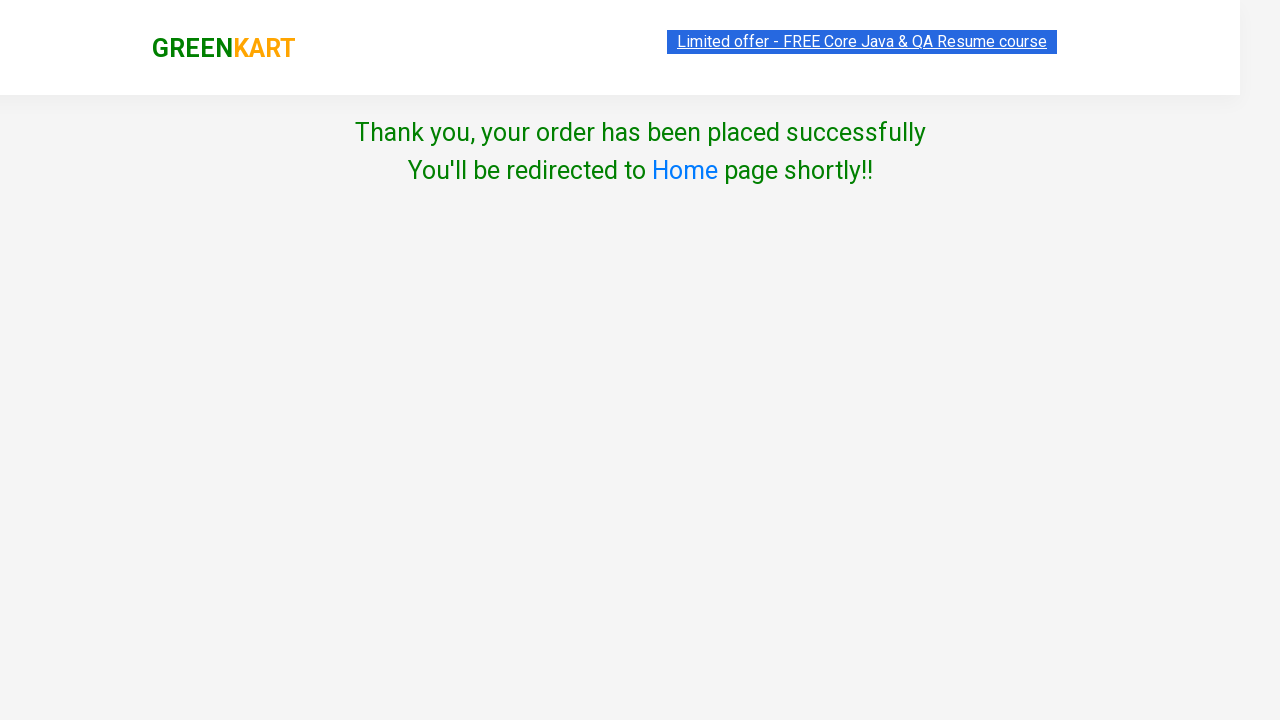